Hovers over the Change Location button to test hover interaction

Starting URL: https://petstore-kafka.swagger.io/?location=Chisinau

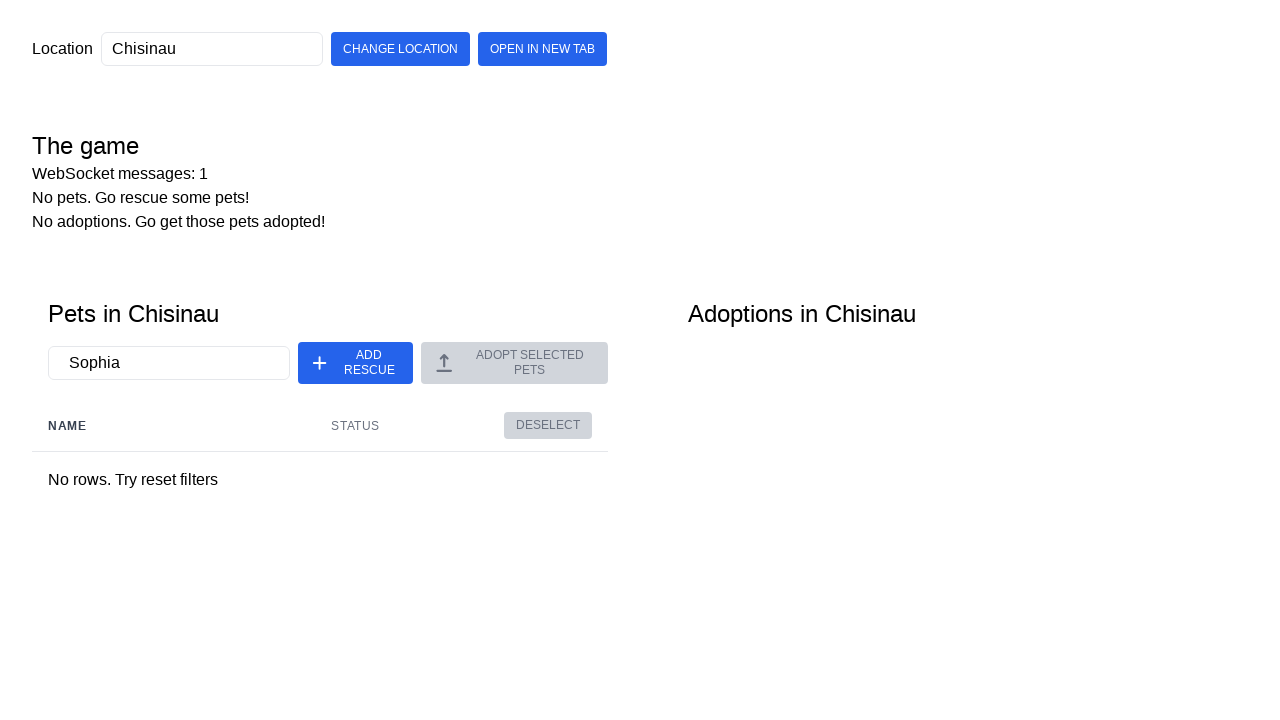

Located the Change Location button
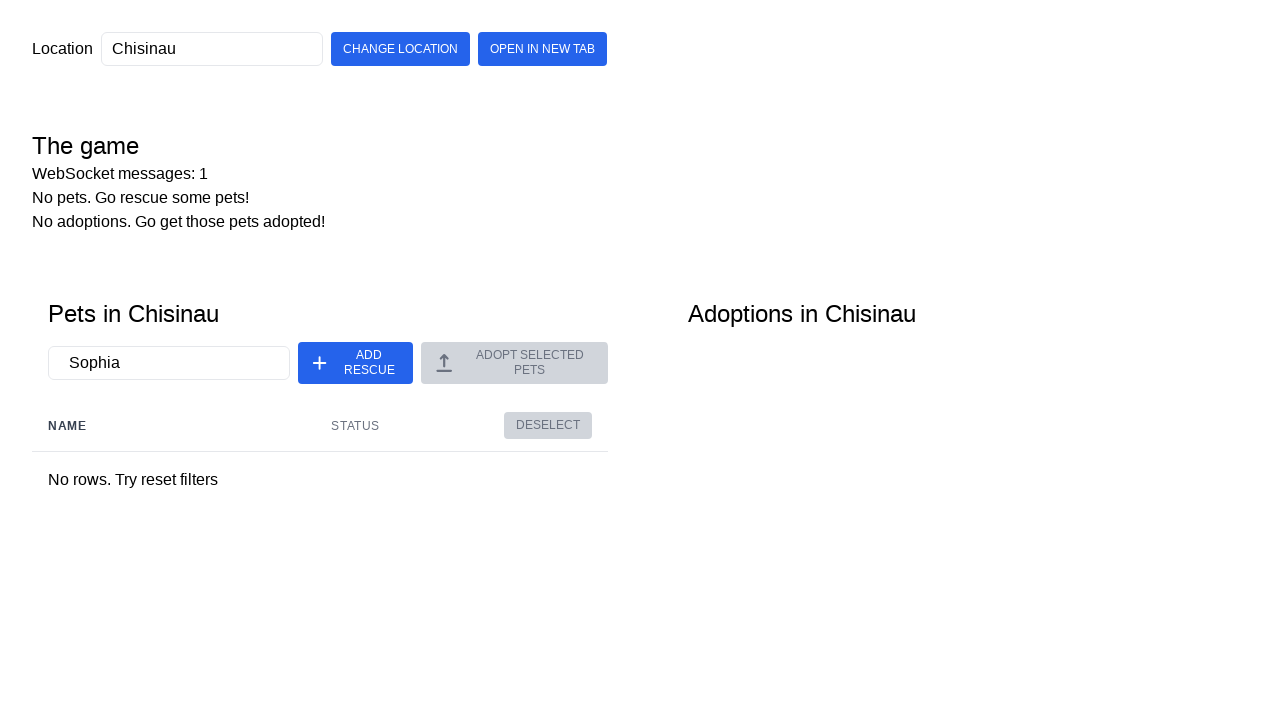

Hovered over the Change Location button at (542, 49) on xpath=//div[./input[@id='location-input']]//div[2]/button
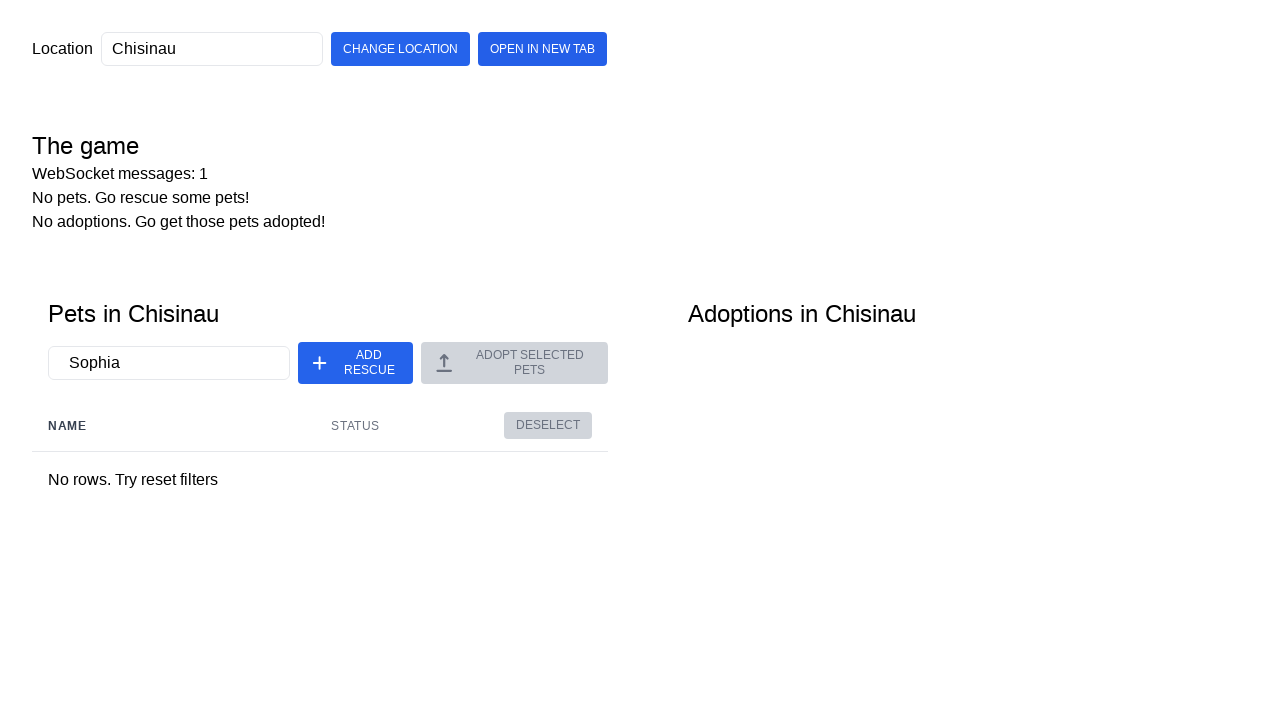

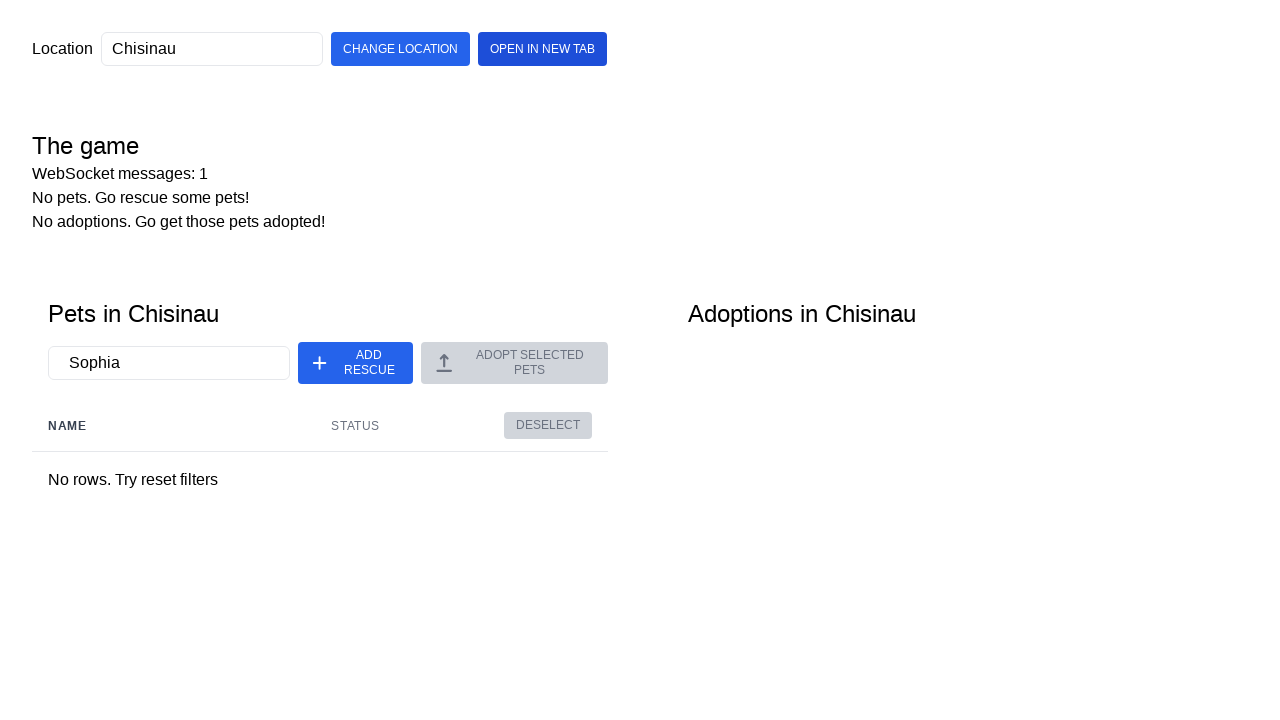